Tests page synchronization by waiting and then locating a paragraph element on the page

Starting URL: https://kristinek.github.io/site/examples/sync

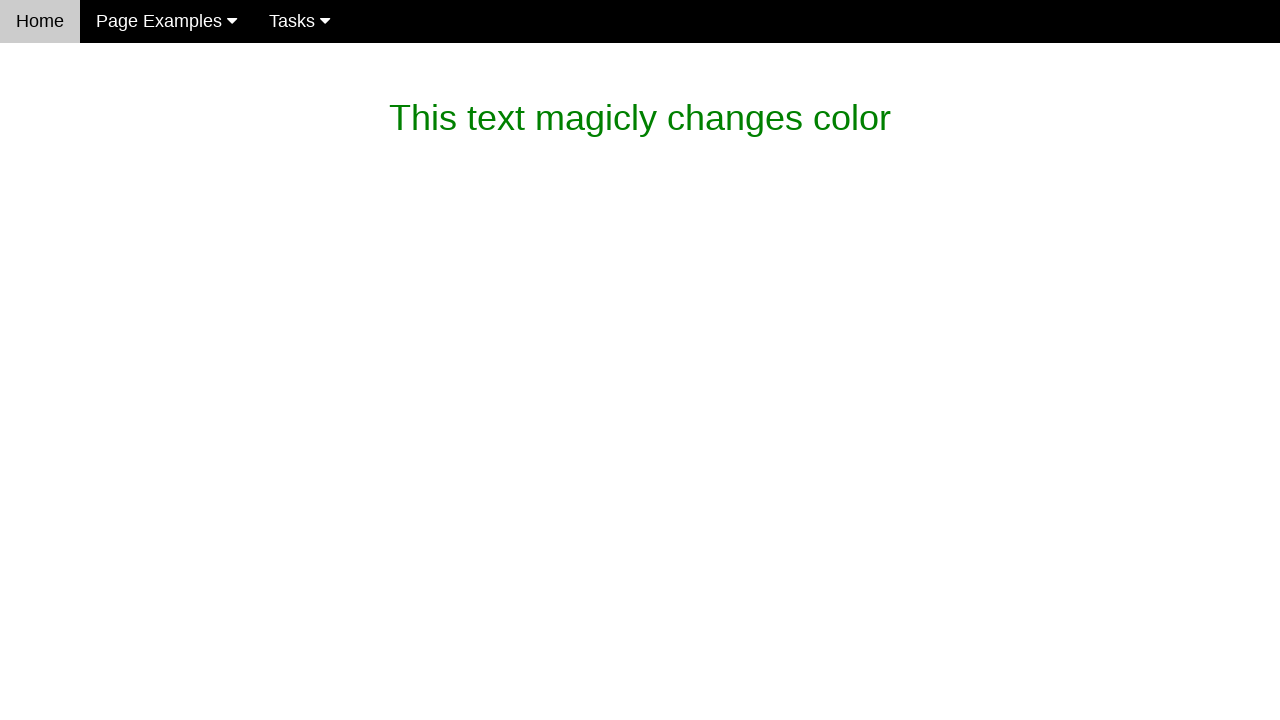

Waited for paragraph element to be present on the page
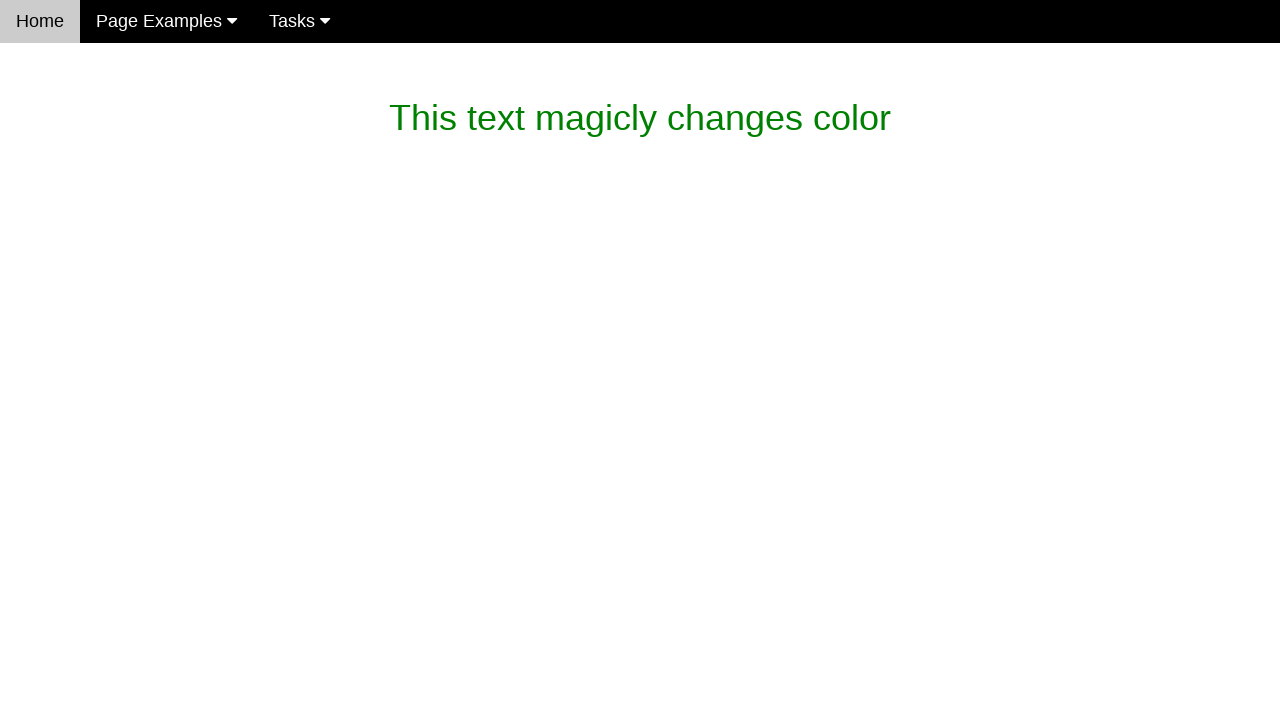

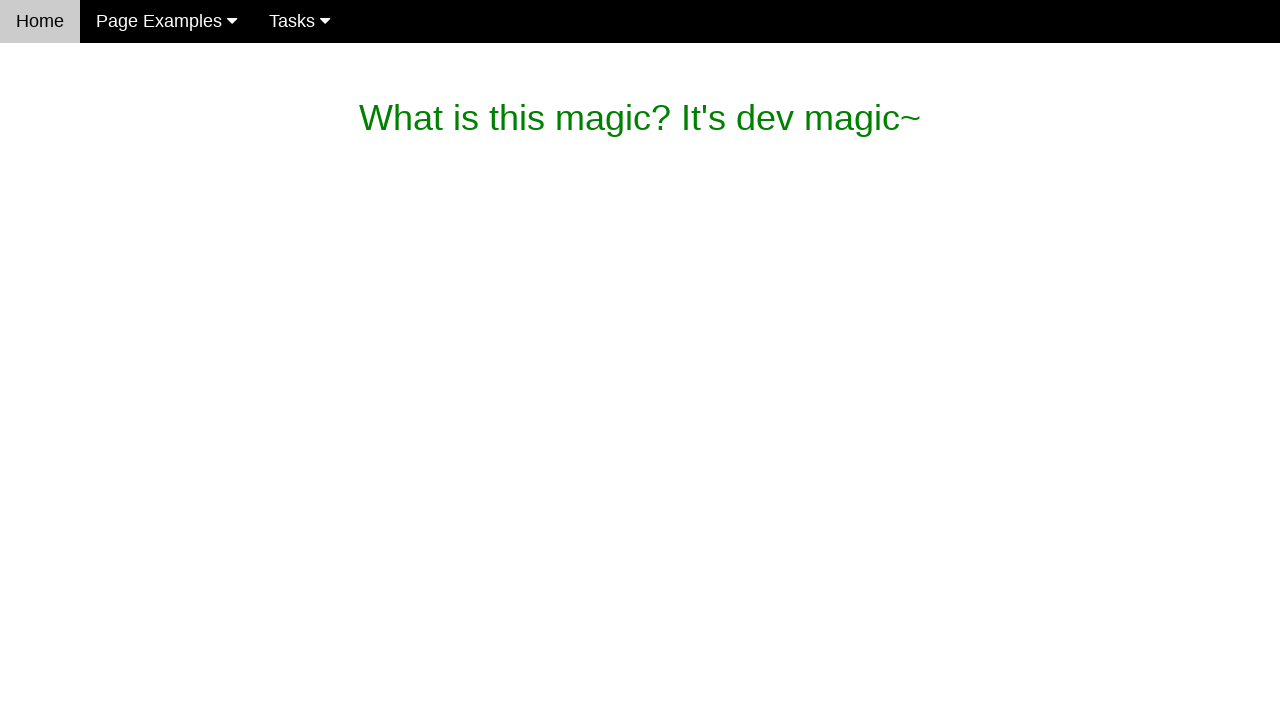